Tests mouse hover functionality by hovering over an element and clicking on a revealed menu option

Starting URL: https://rahulshettyacademy.com/AutomationPractice

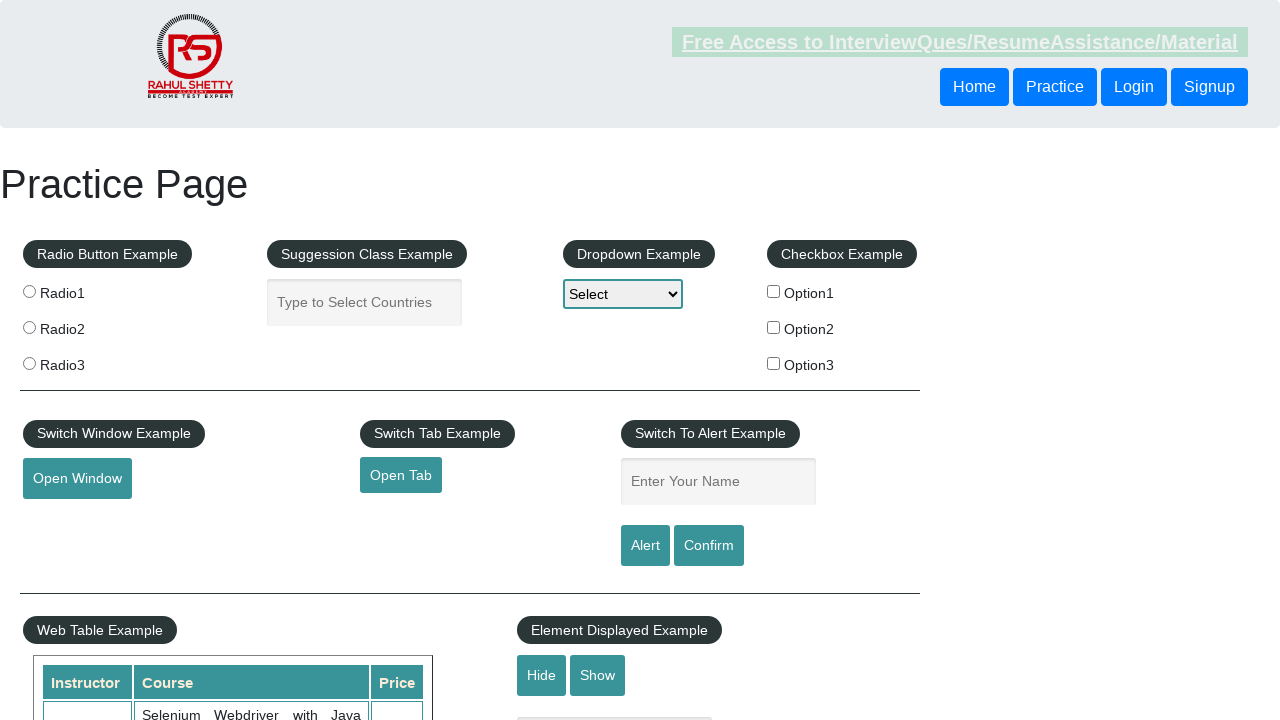

Scrolled mouse hover element into view
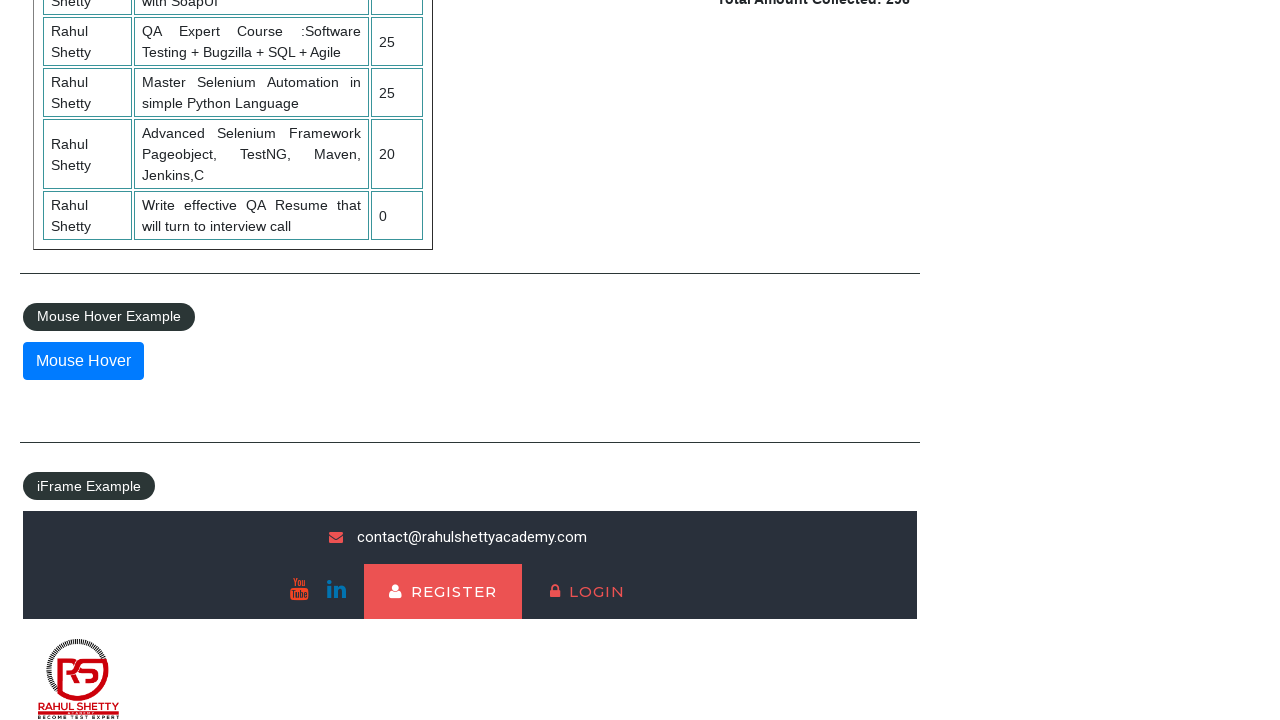

Hovered over mouse hover element at (83, 361) on #mousehover
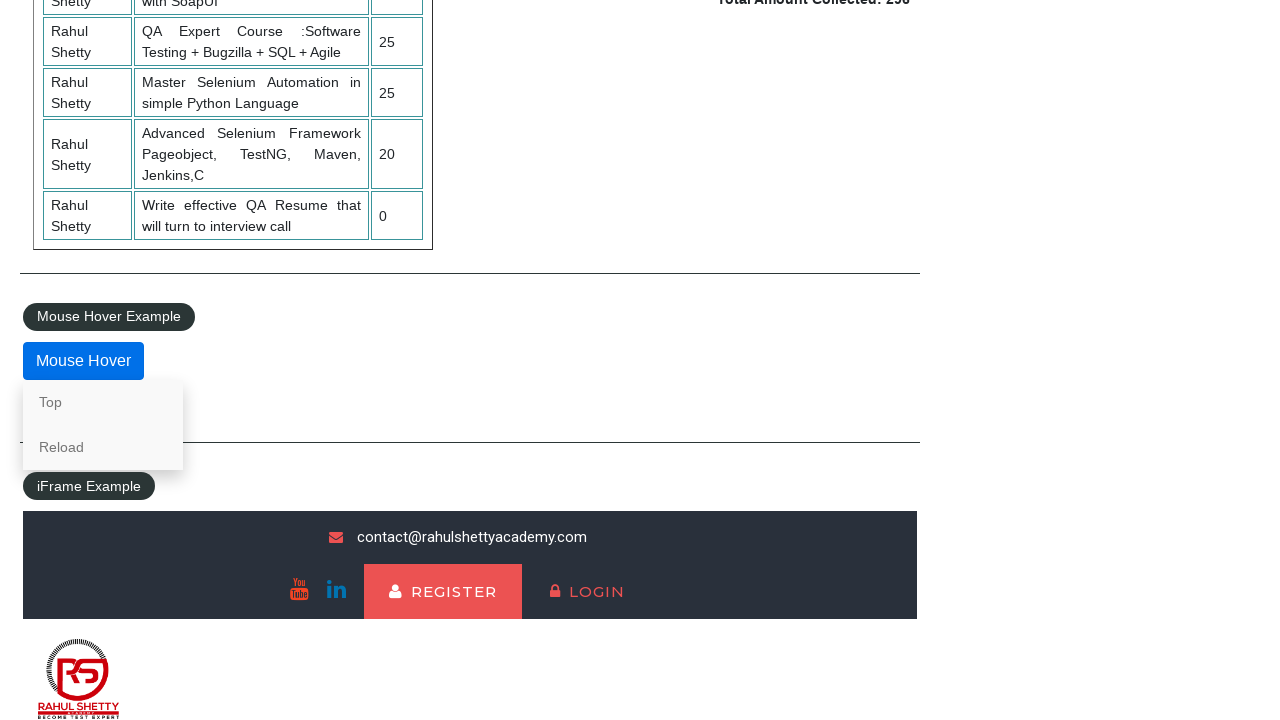

Clicked on 'Top' link revealed by mouse hover at (103, 402) on a:text('Top')
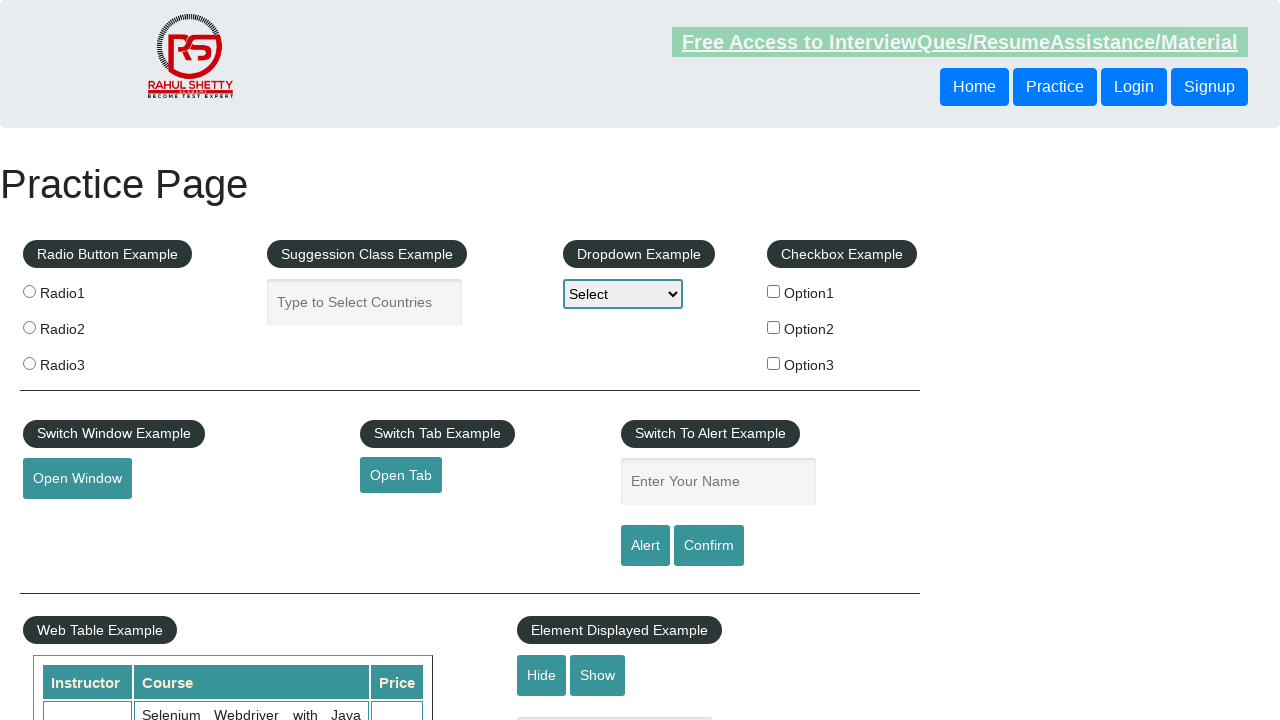

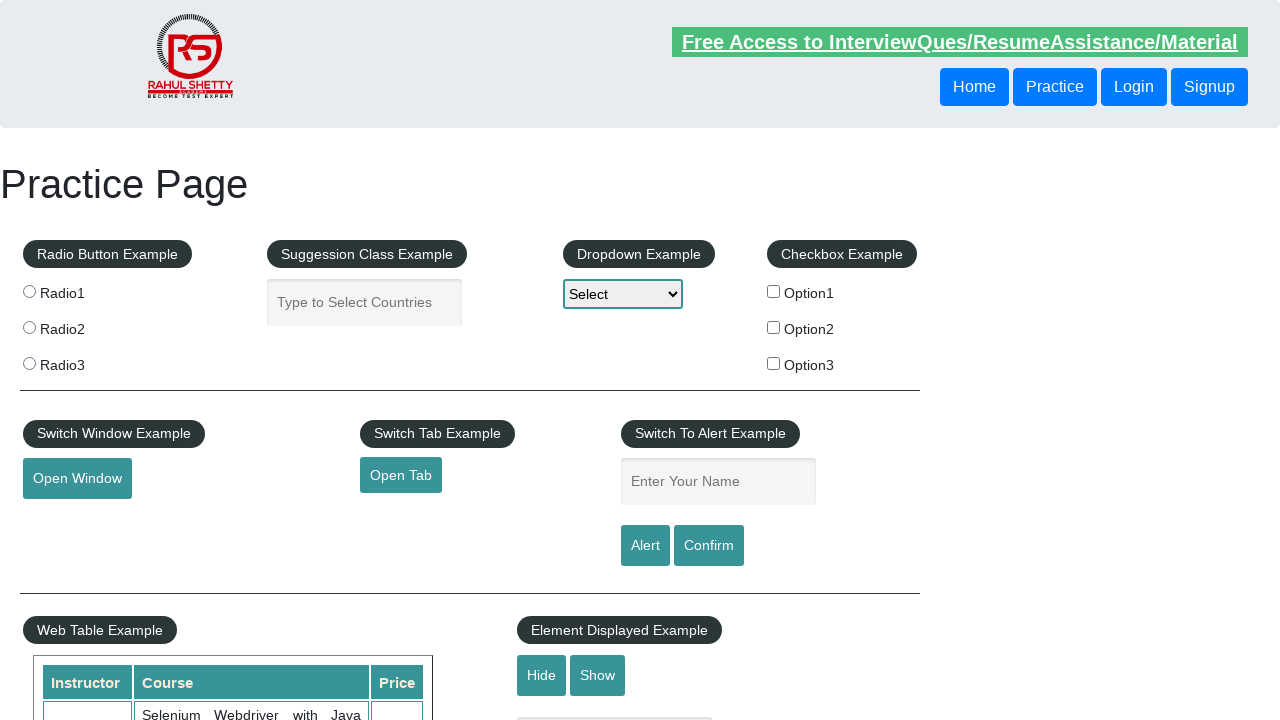